Tests displaying jQuery Growl notification messages on a page by injecting jQuery, jQuery Growl library, and styles, then triggering various notification types (default, error, notice, warning).

Starting URL: http://the-internet.herokuapp.com/

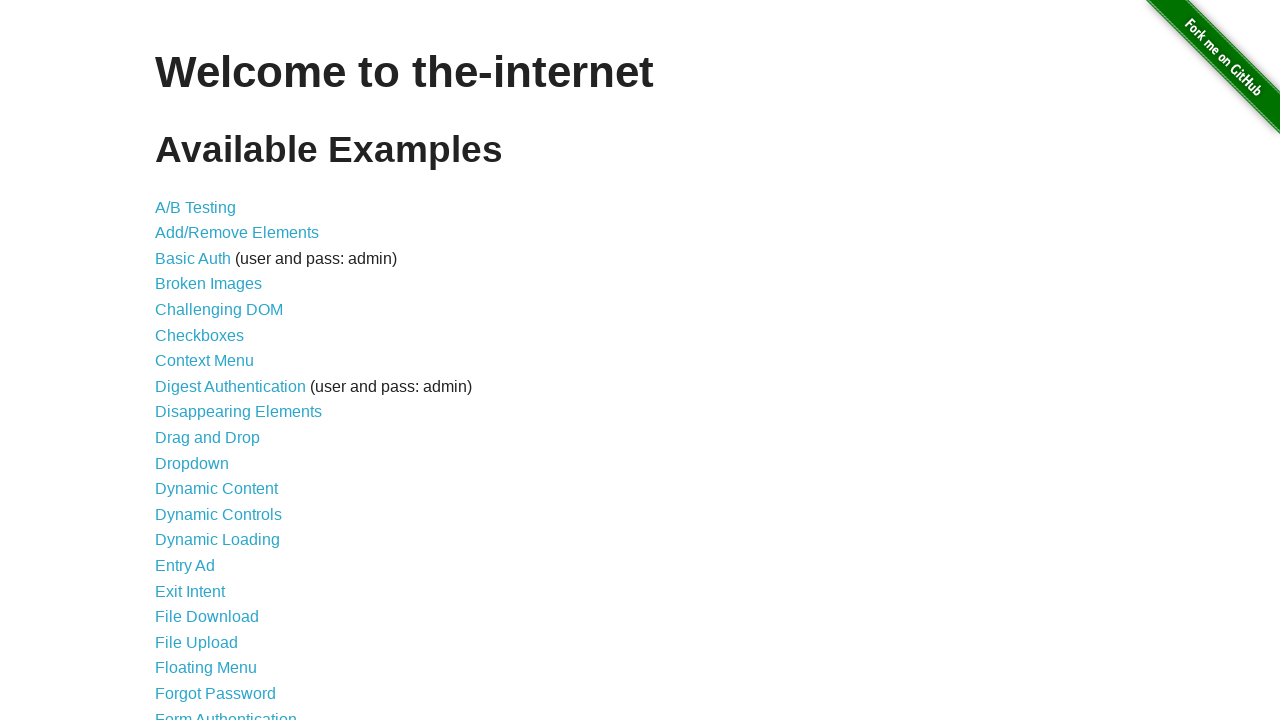

Injected jQuery library into page
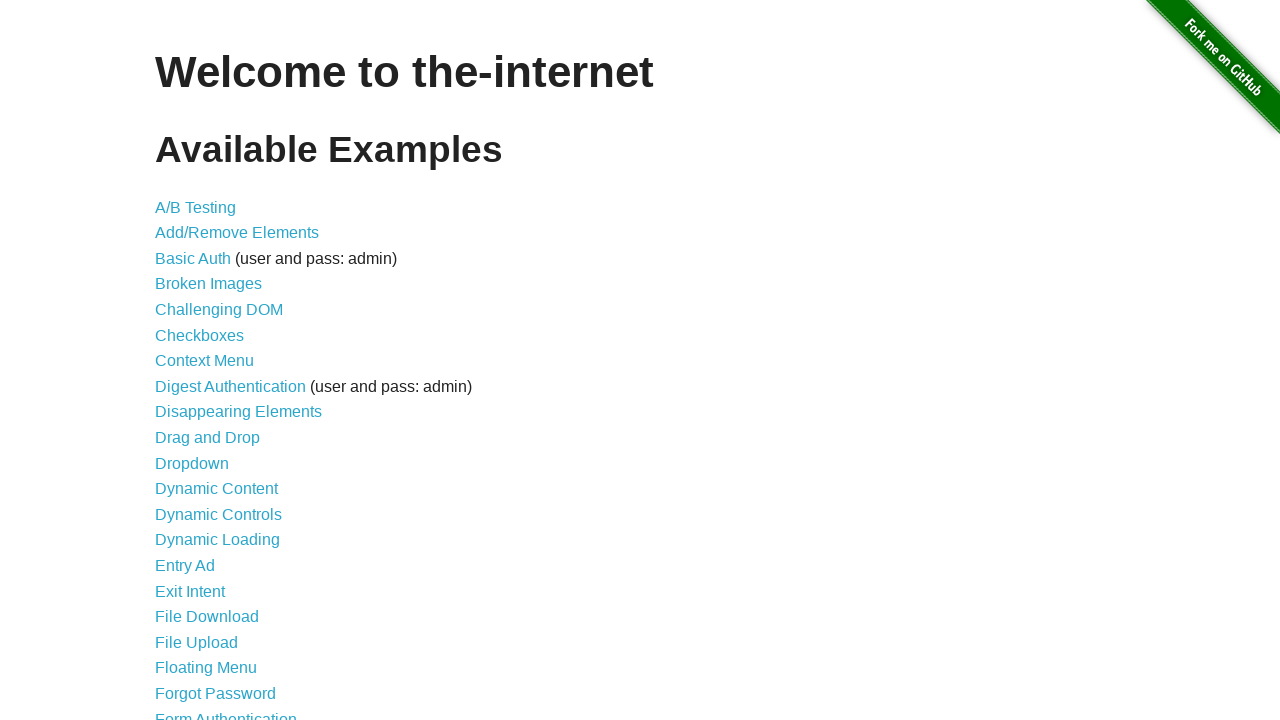

jQuery library loaded successfully
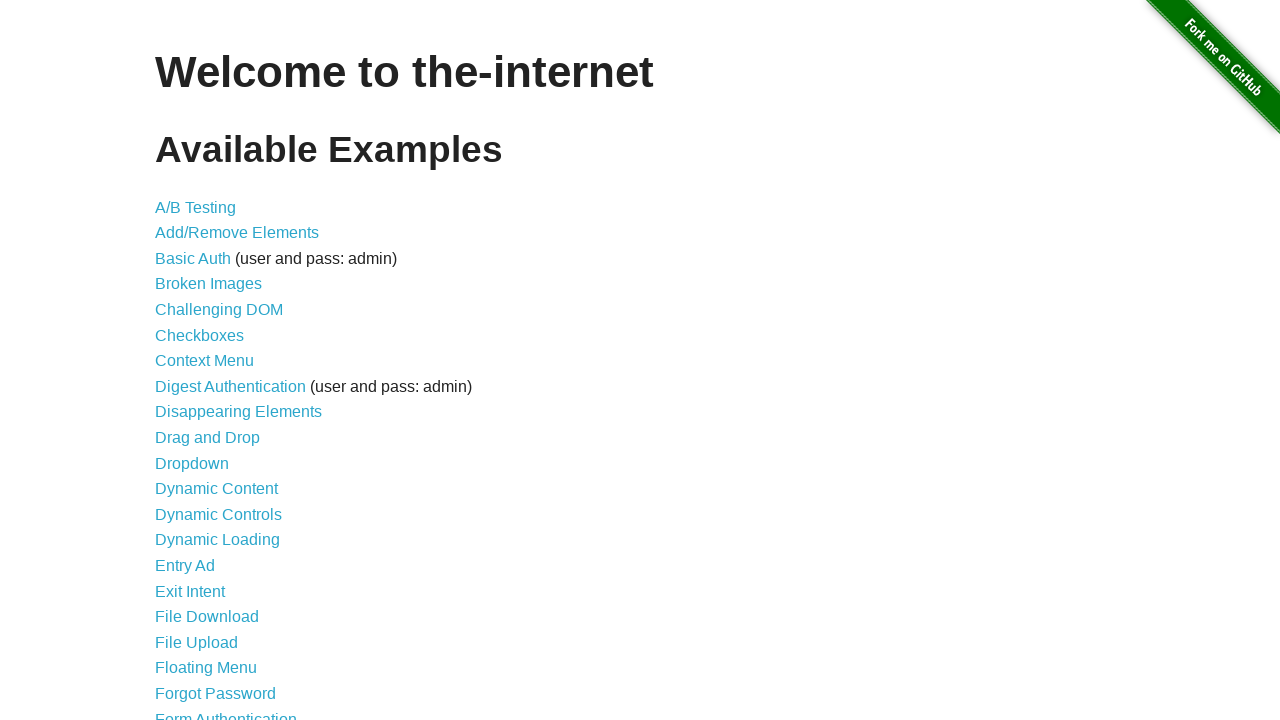

Injected jQuery Growl library into page
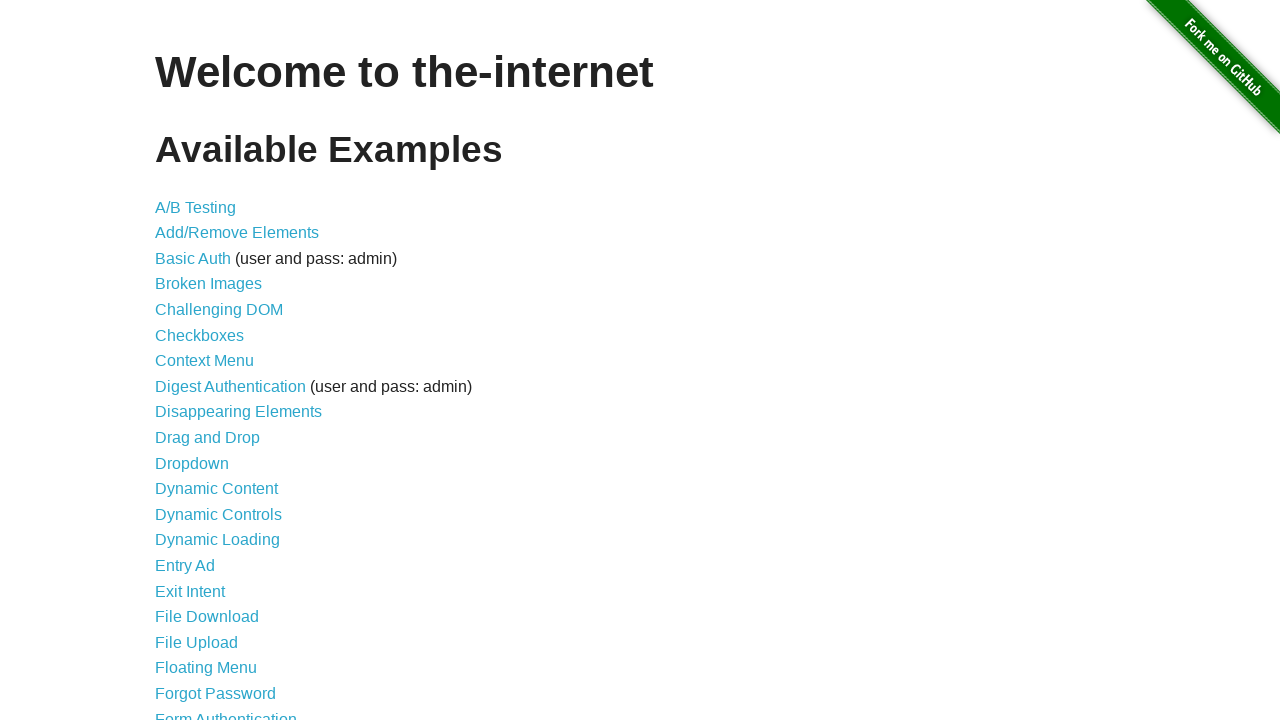

Added jQuery Growl CSS stylesheet to page
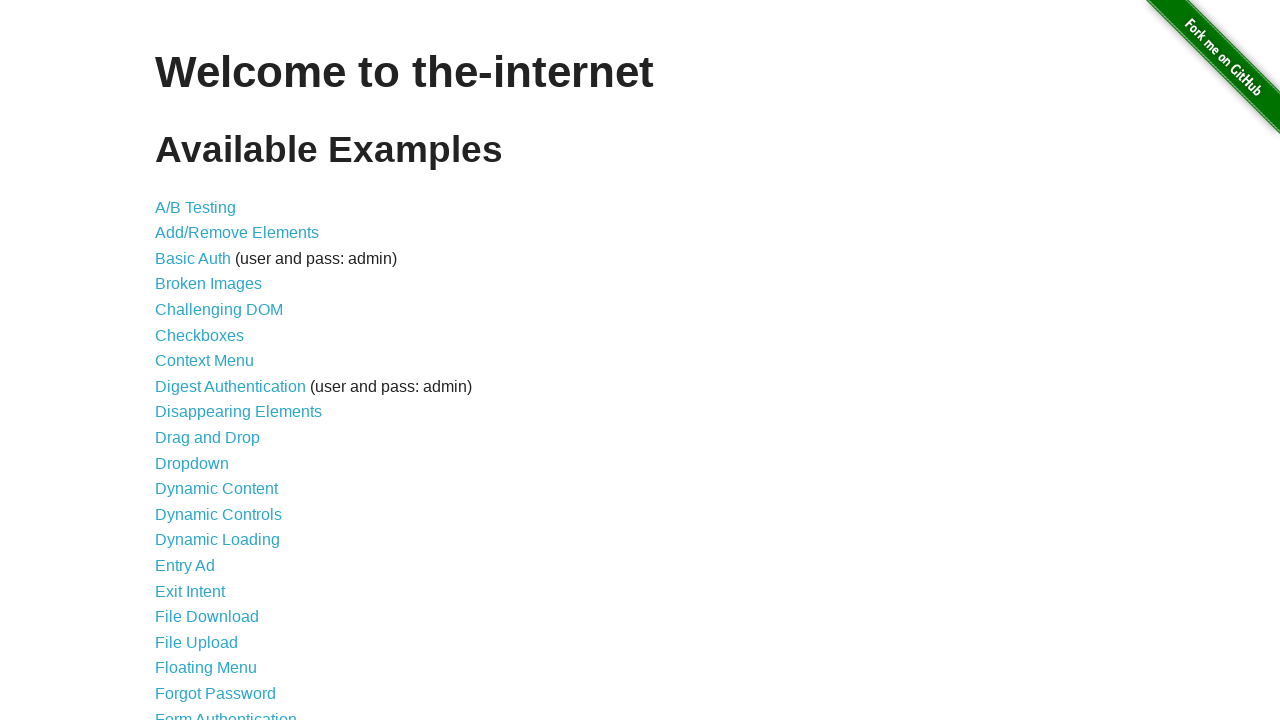

jQuery Growl library loaded and initialized
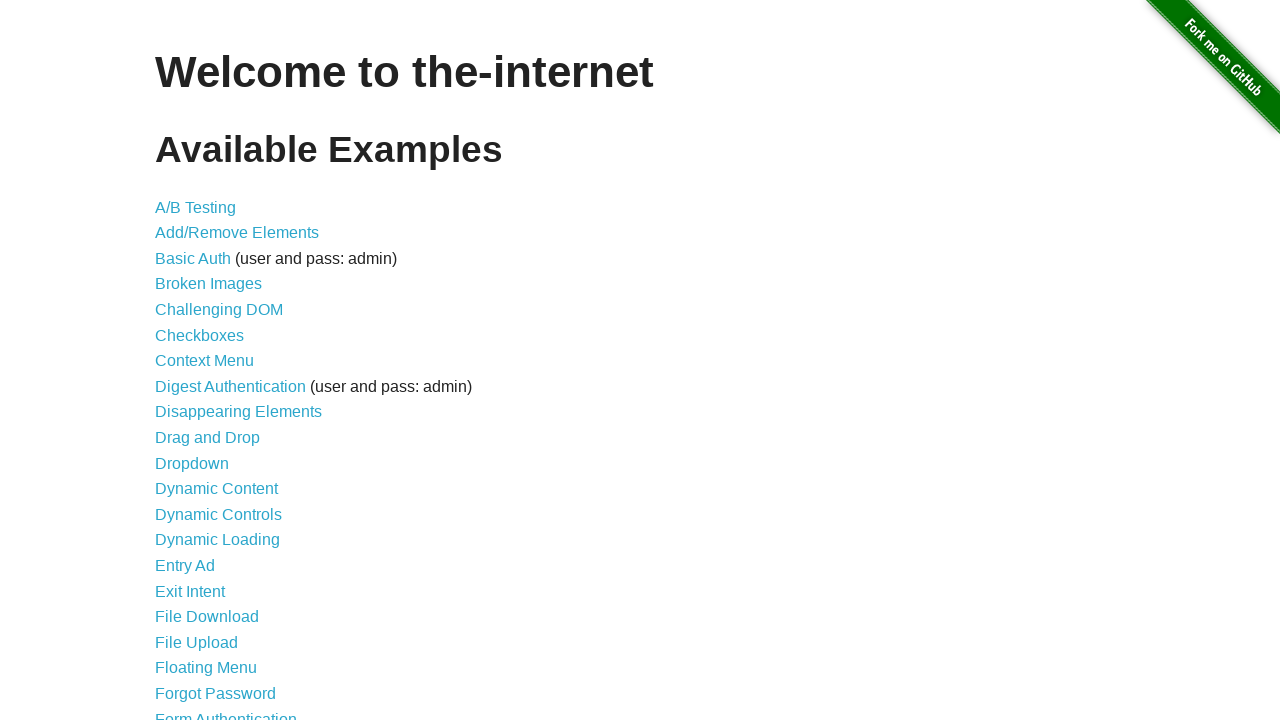

Displayed default growl notification with title 'GET' and message '/'
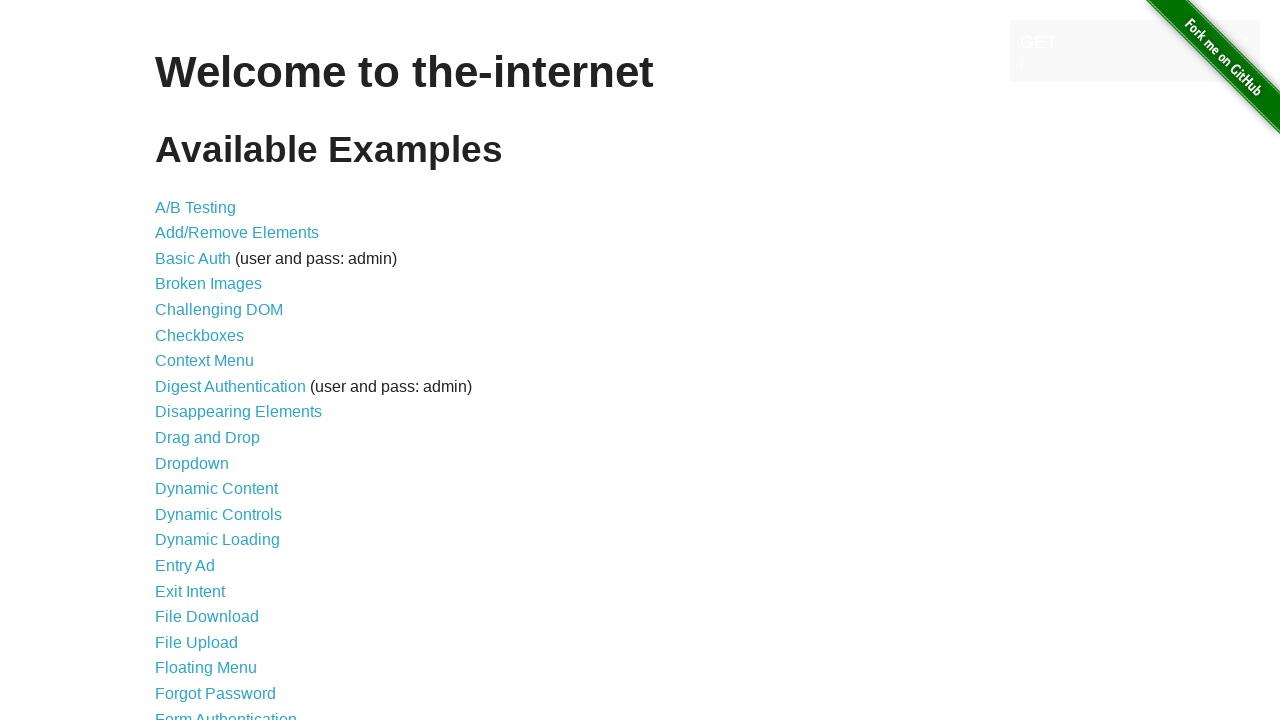

Displayed error growl notification
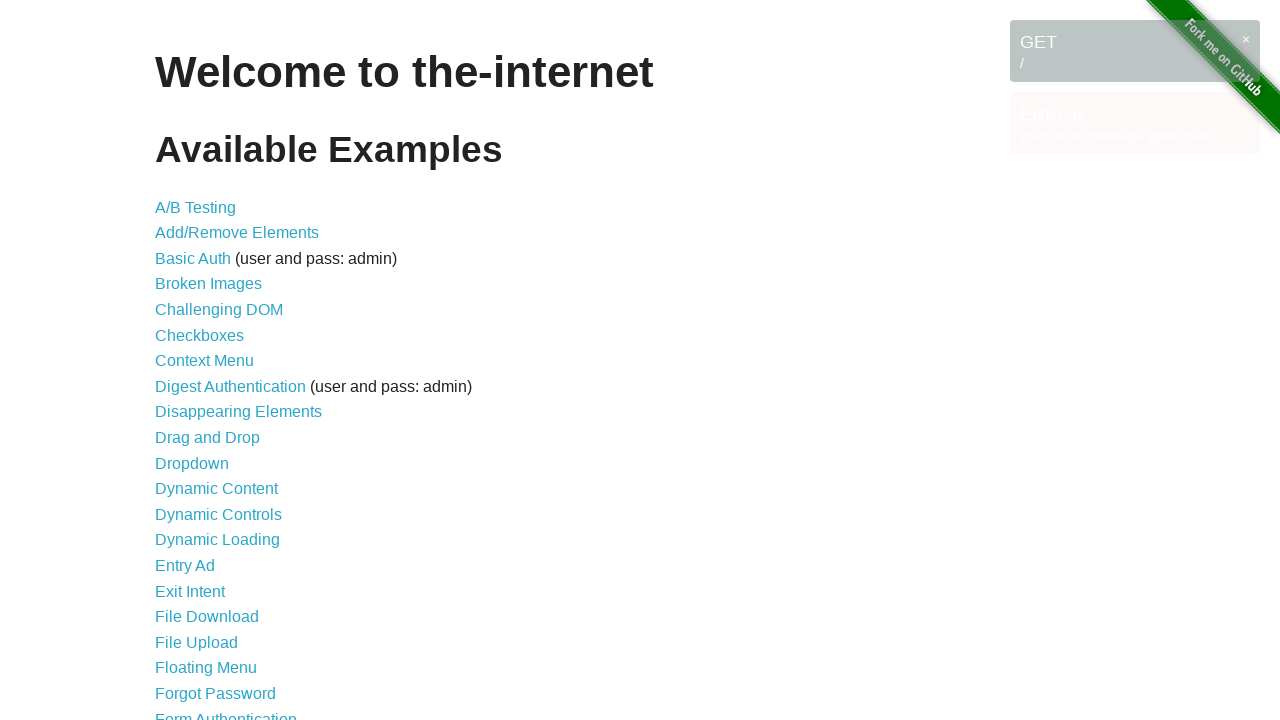

Displayed notice growl notification
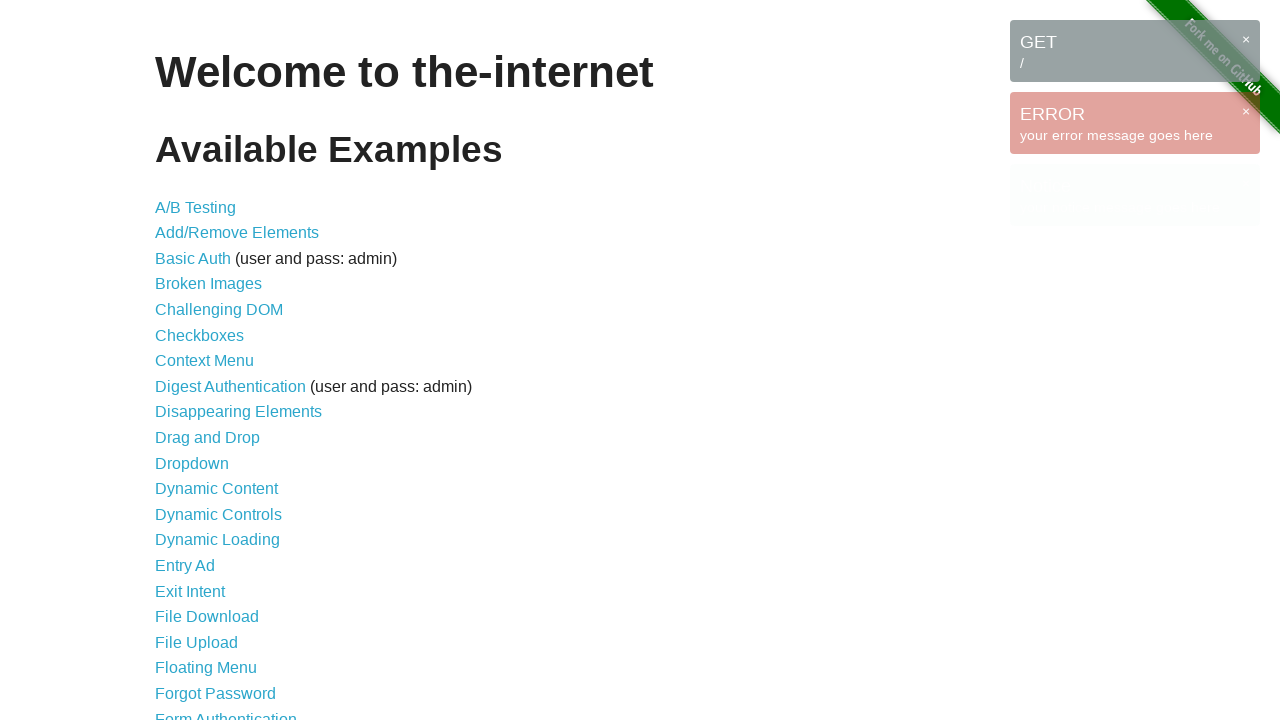

Displayed warning growl notification
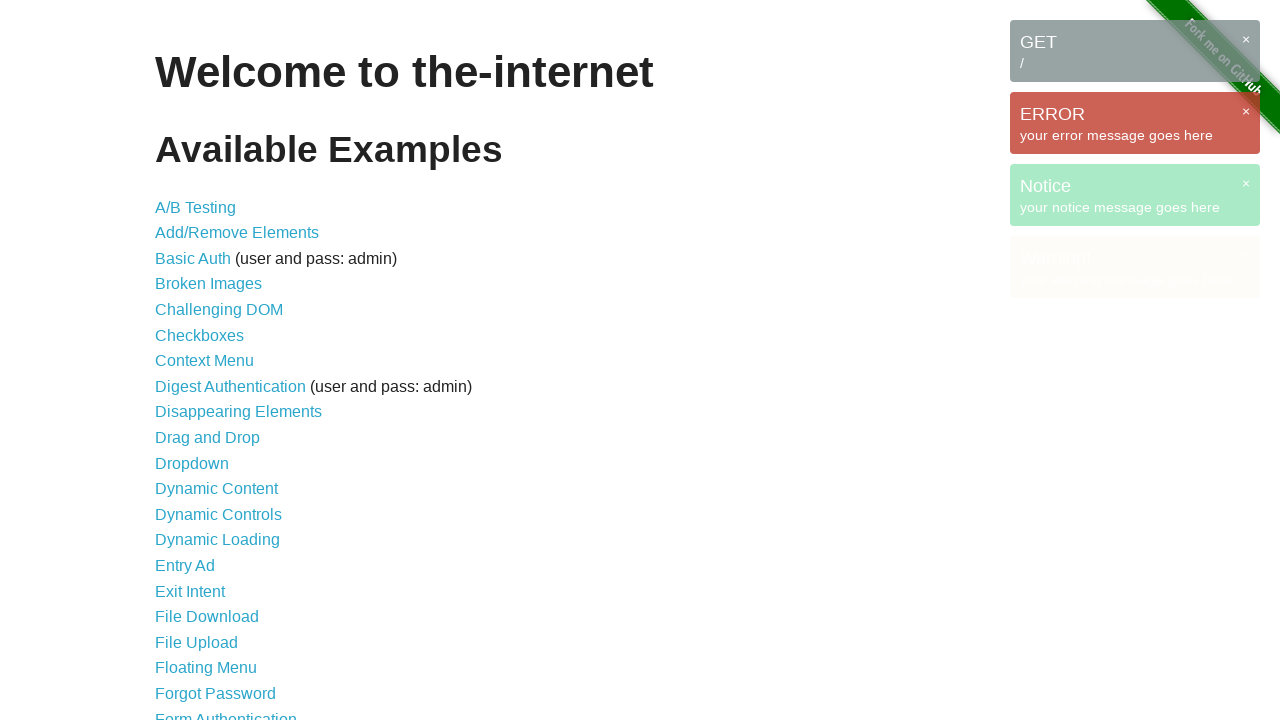

All growl notification messages are visible on the page
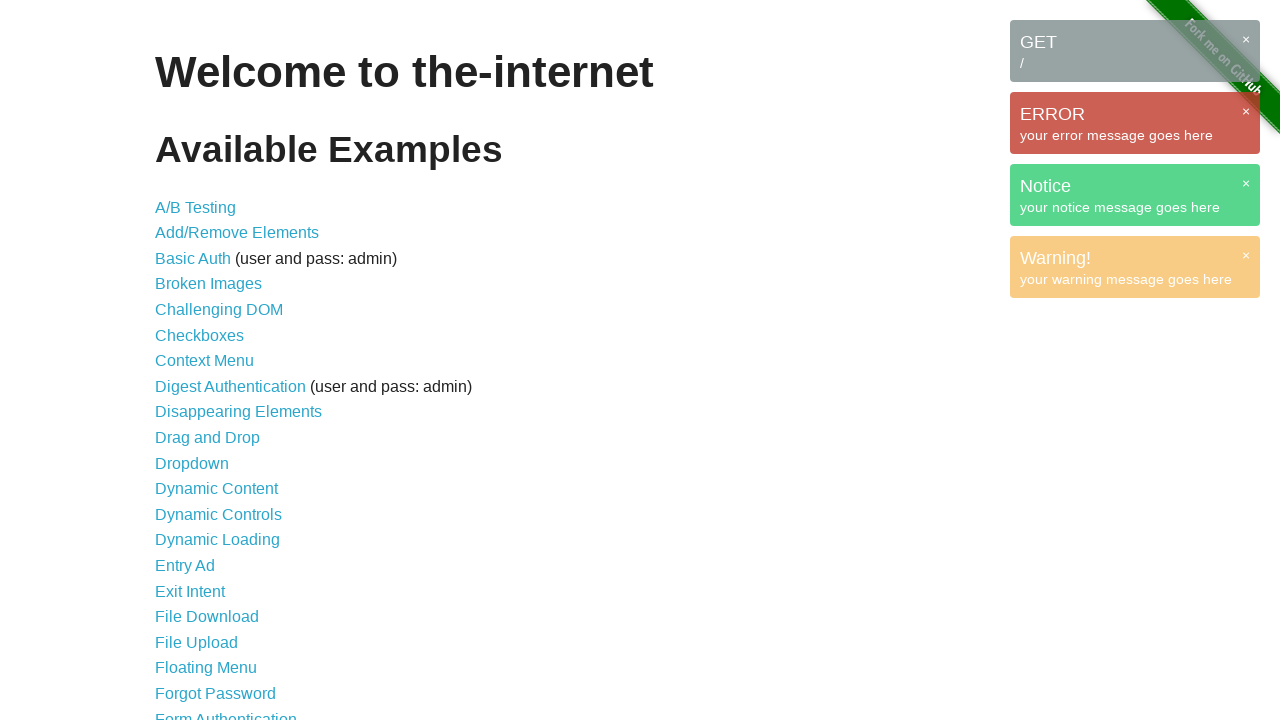

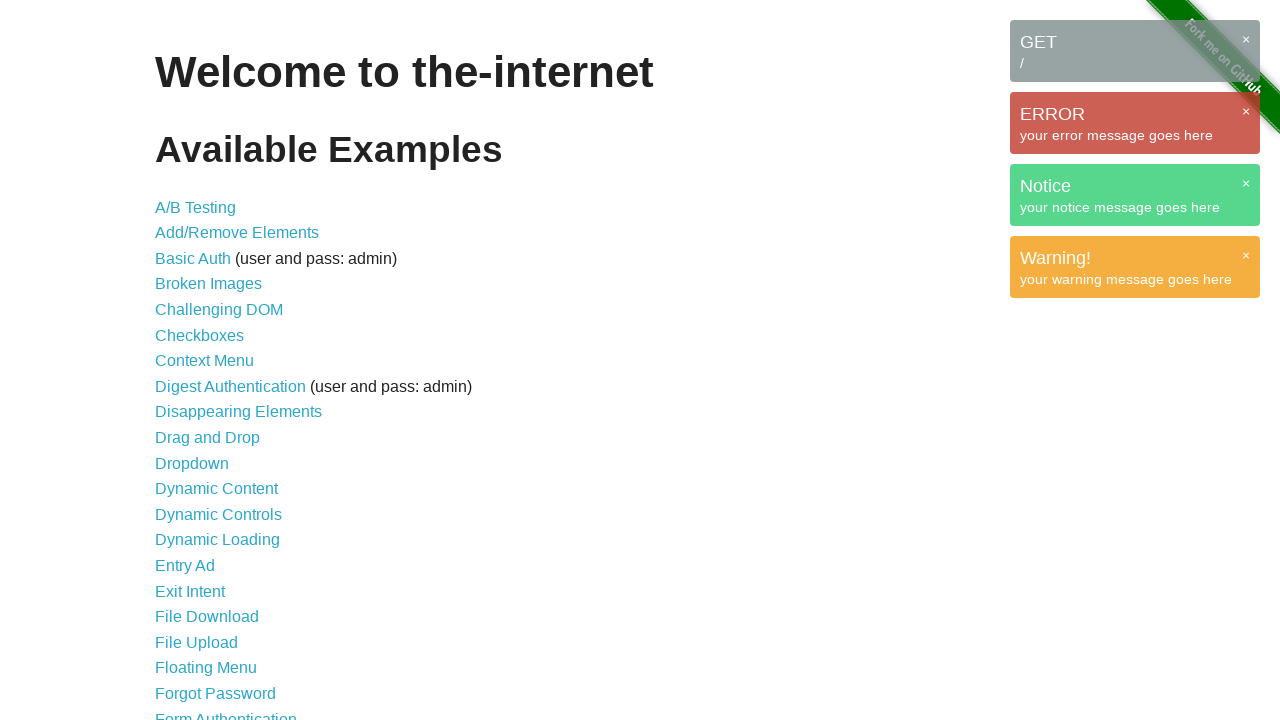